Tests that various navigation elements are present on the homepage including header buttons (home, products, cart, login, test cases, API list, video tutorials, contact us), carousel buttons, and category filters (women, men, kids).

Starting URL: https://automationexercise.com/

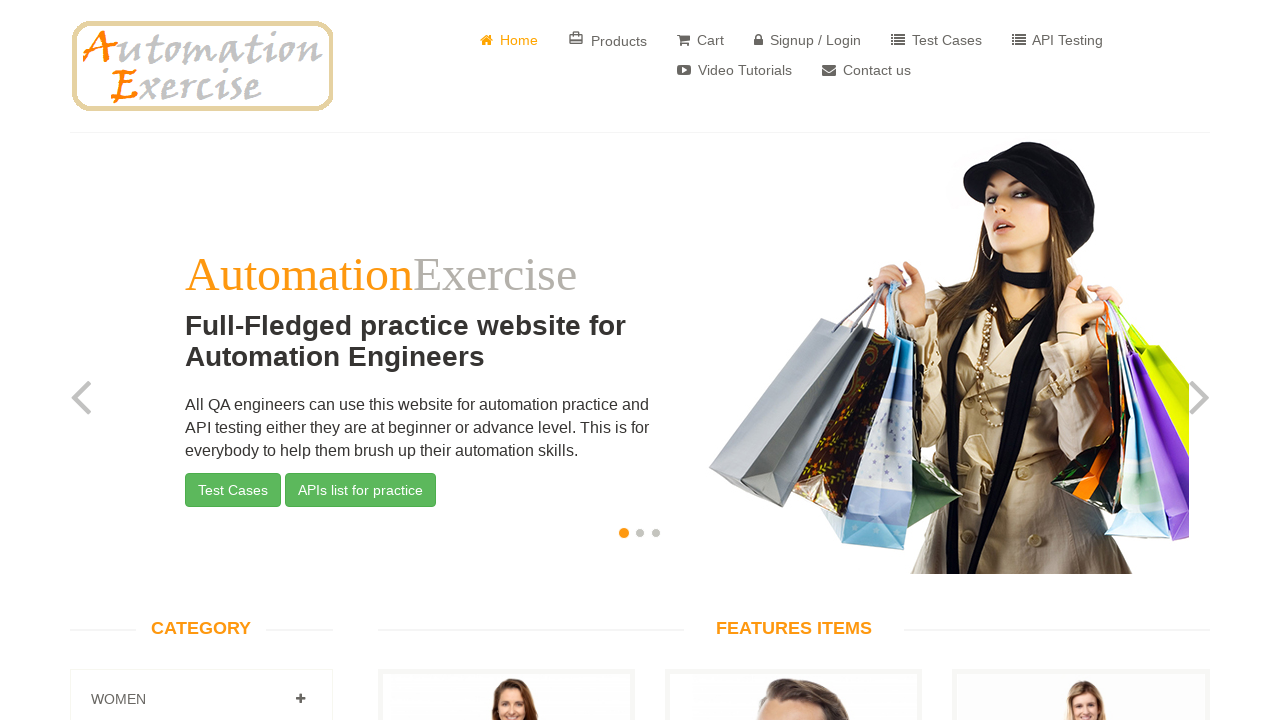

Home button is visible in header
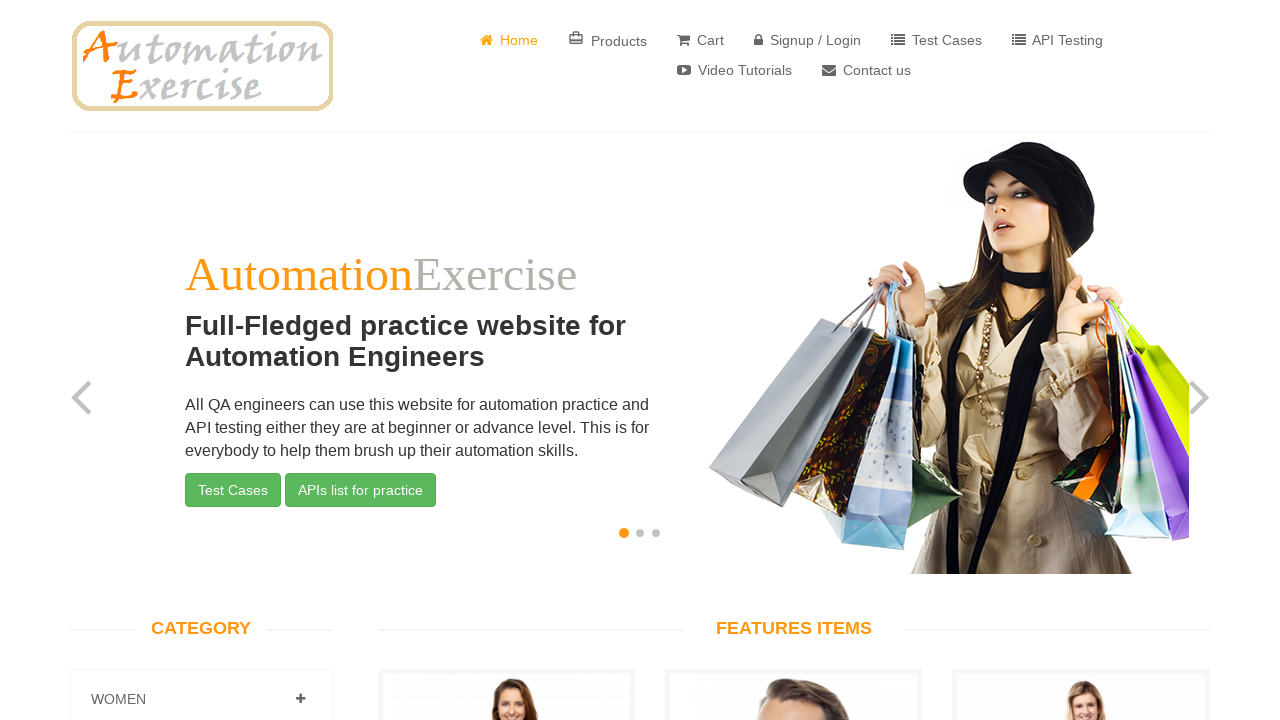

Products button is visible in header
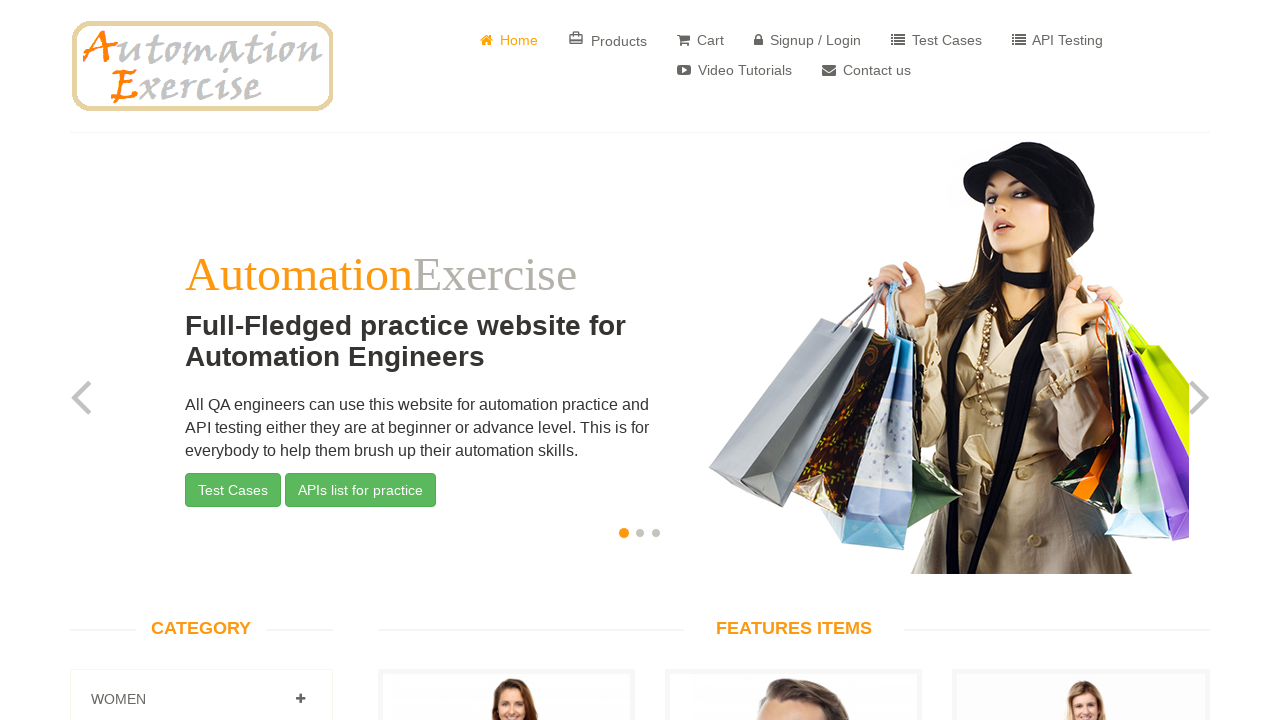

Cart button is visible in header
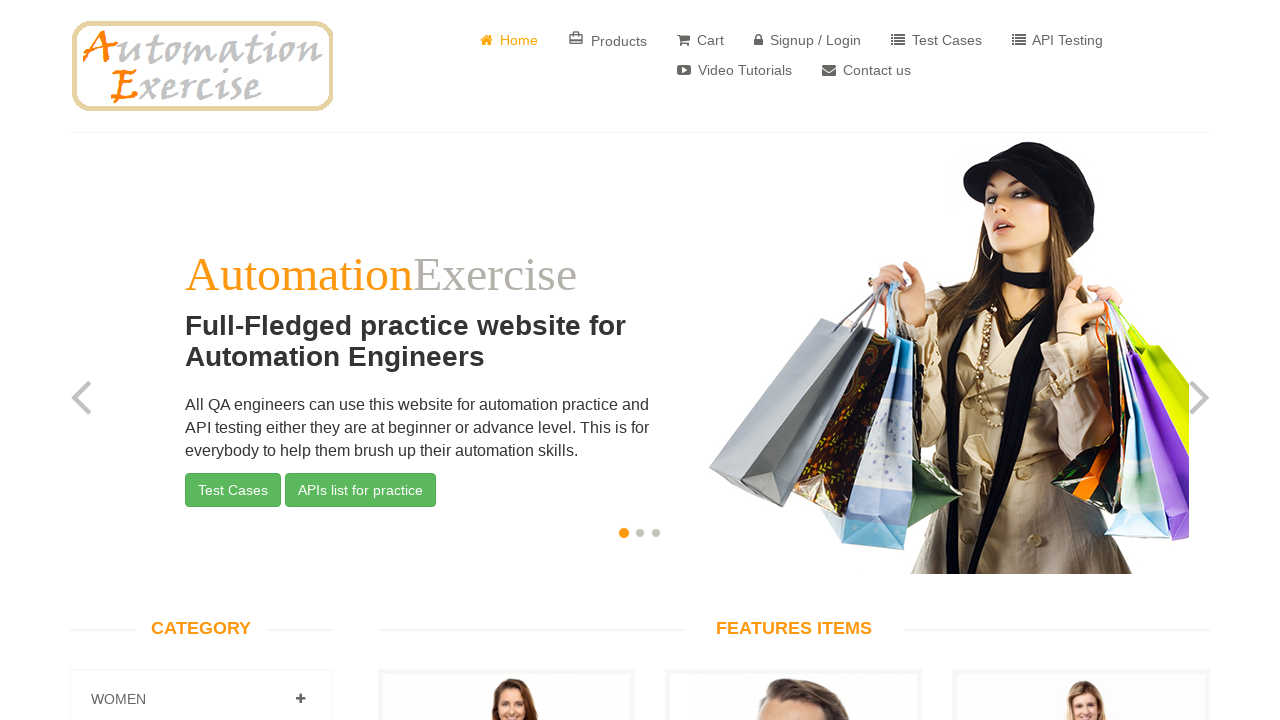

Login button is visible in header
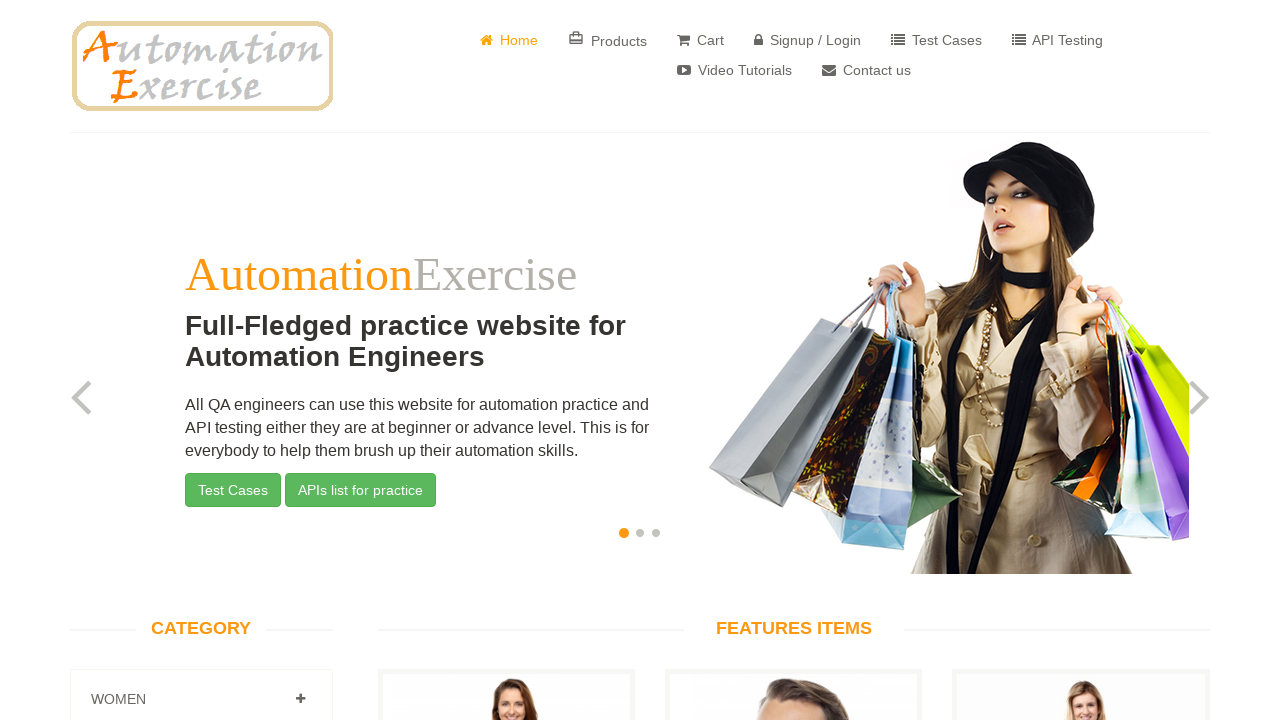

Test Cases button is visible in header
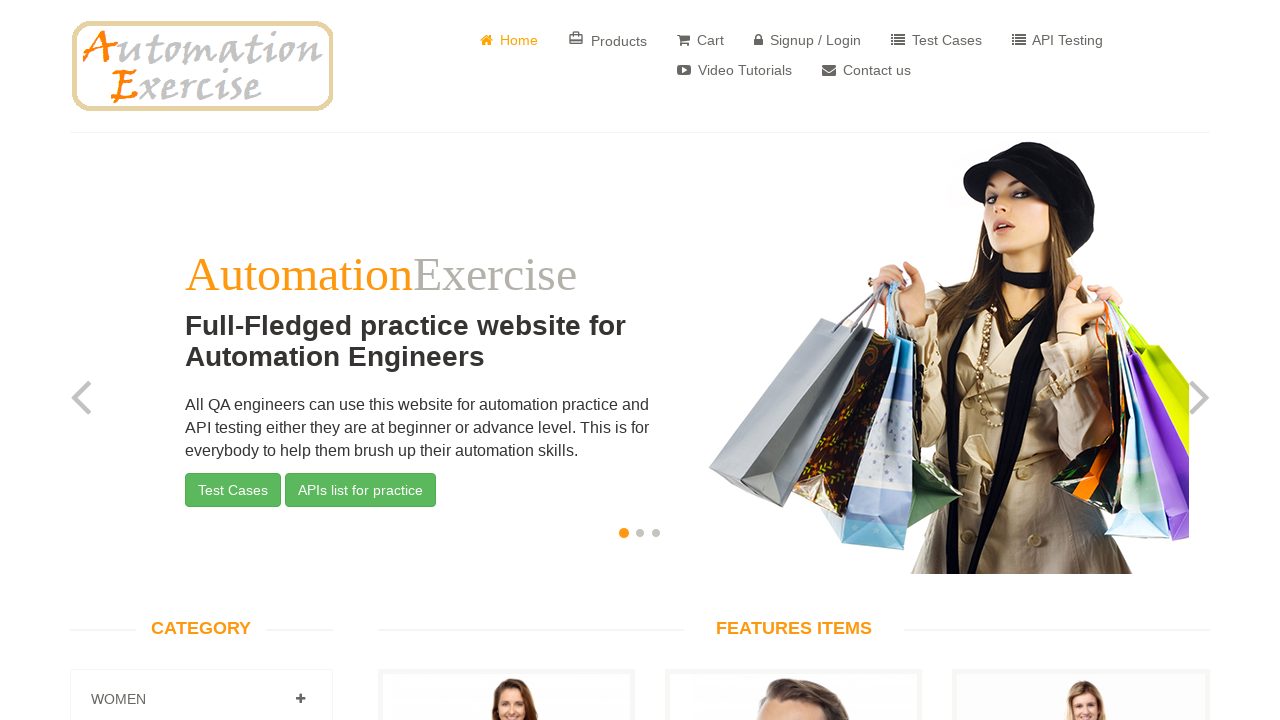

API List button is visible in header
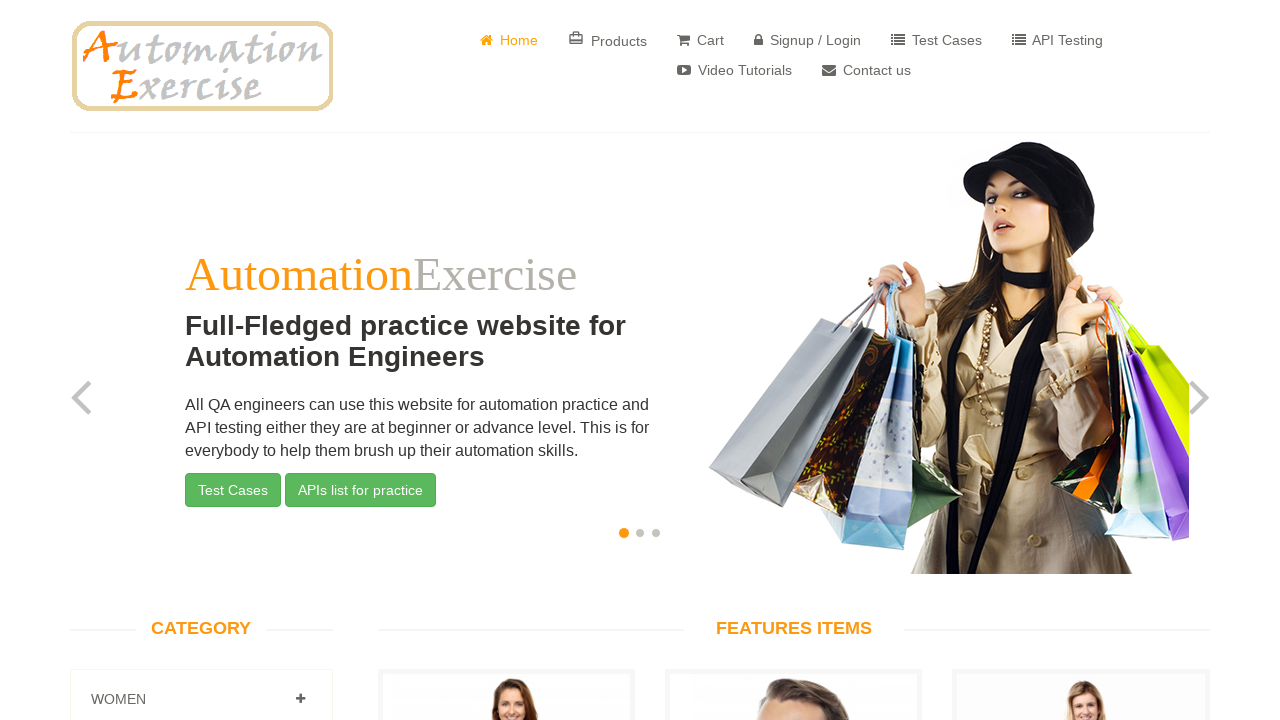

Video Tutorials button is visible in header
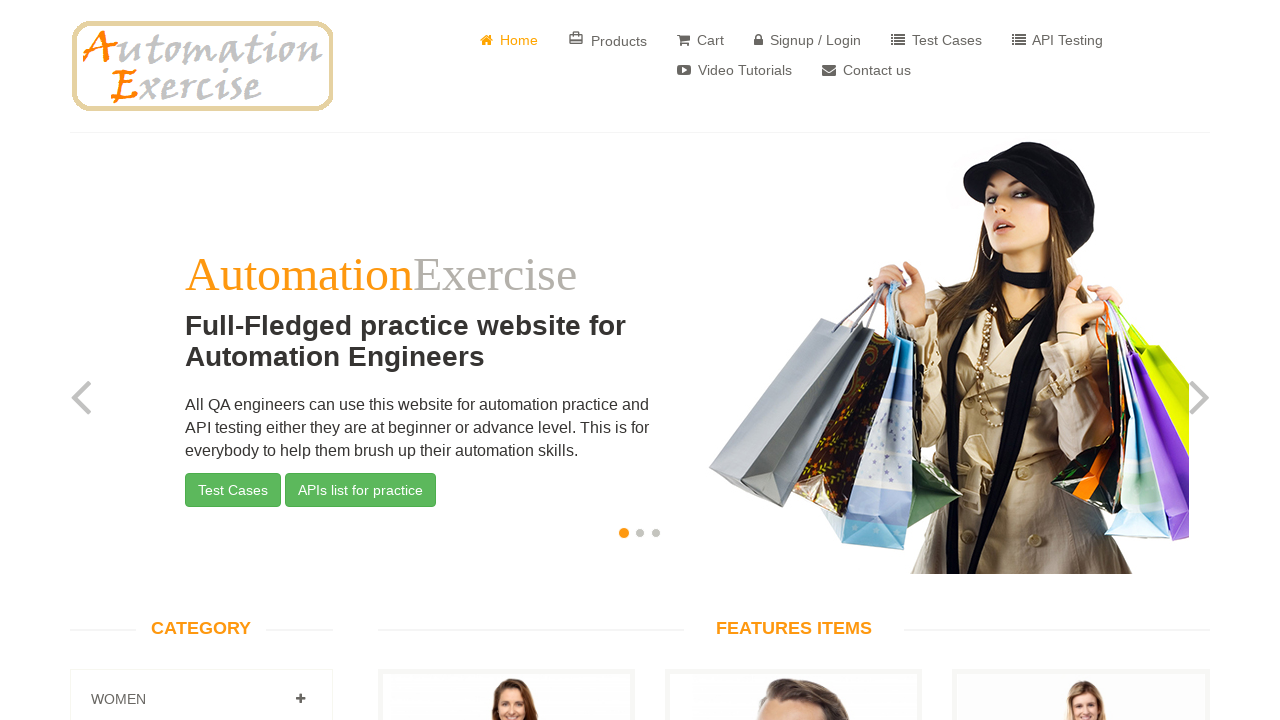

Contact Us button is visible in header
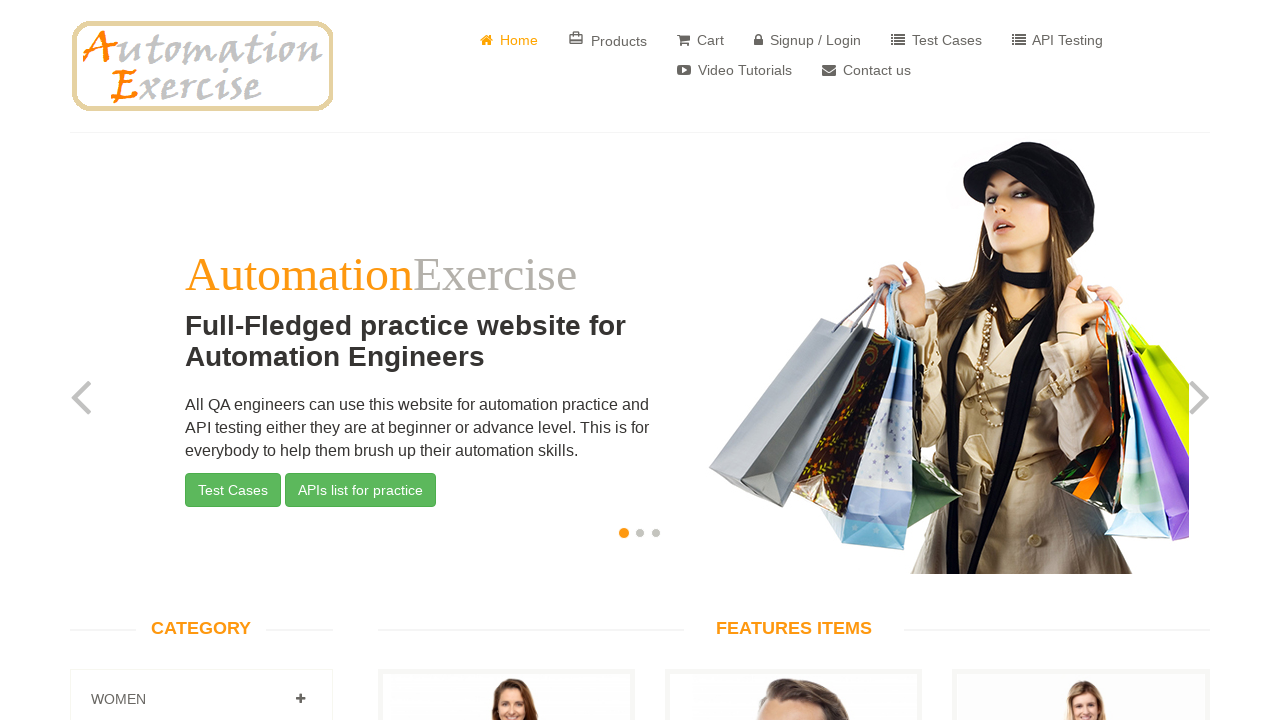

Test Cases carousel button is visible
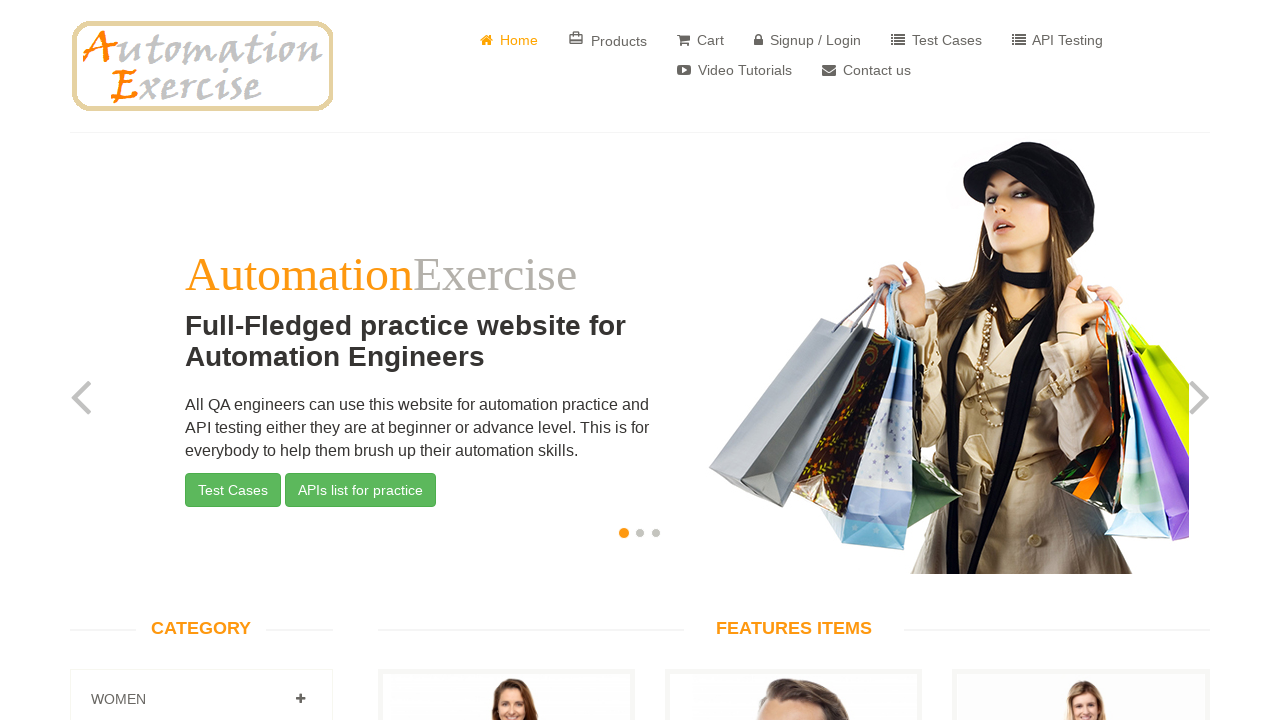

API List carousel button is visible
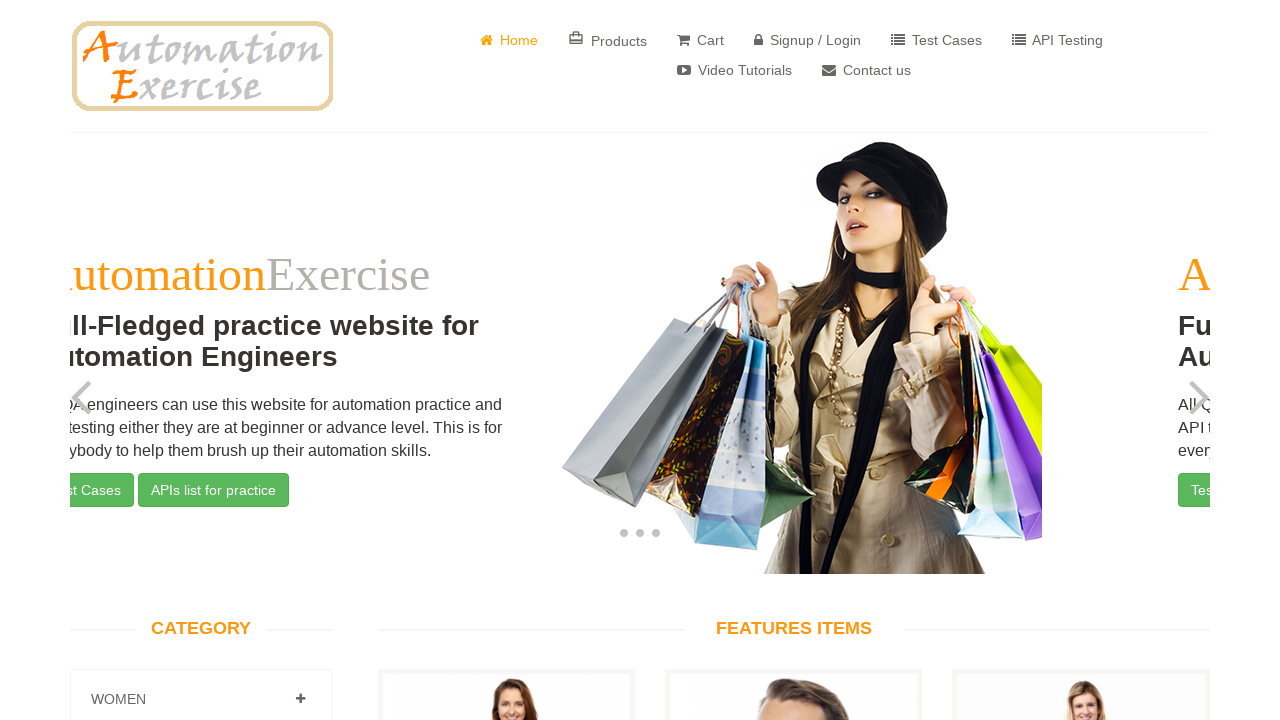

Women category filter is visible
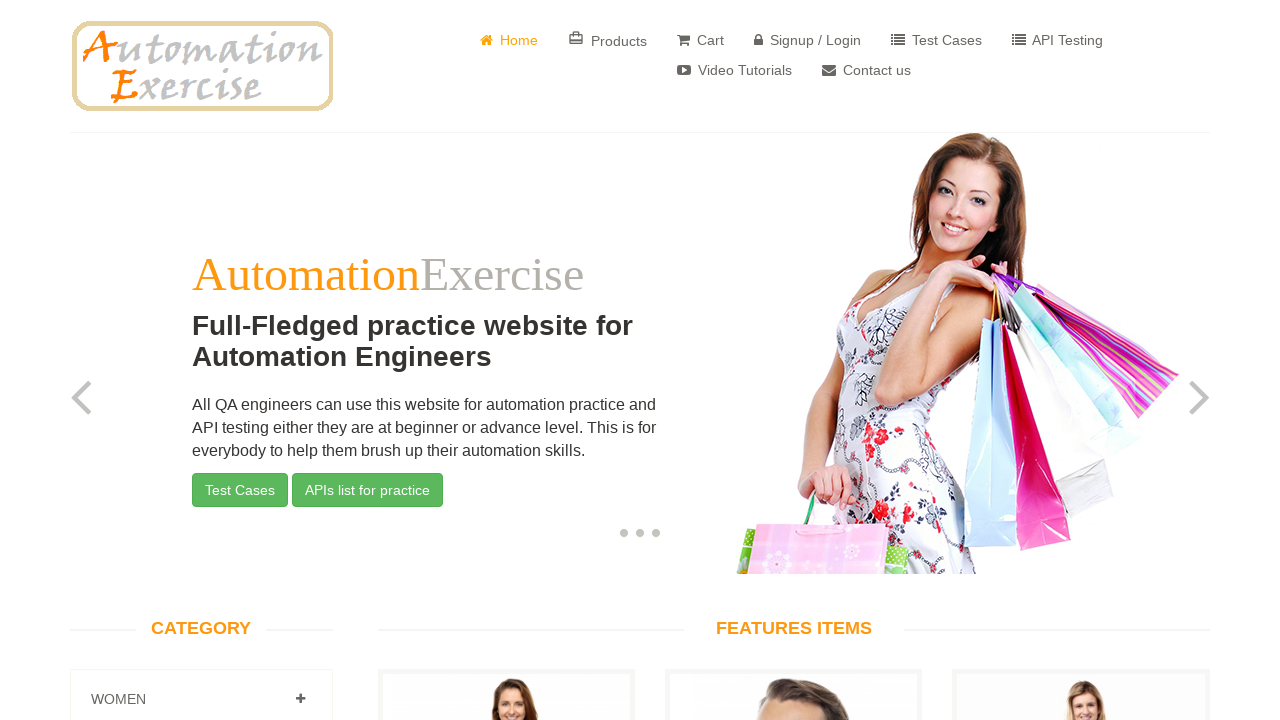

Men category filter is visible
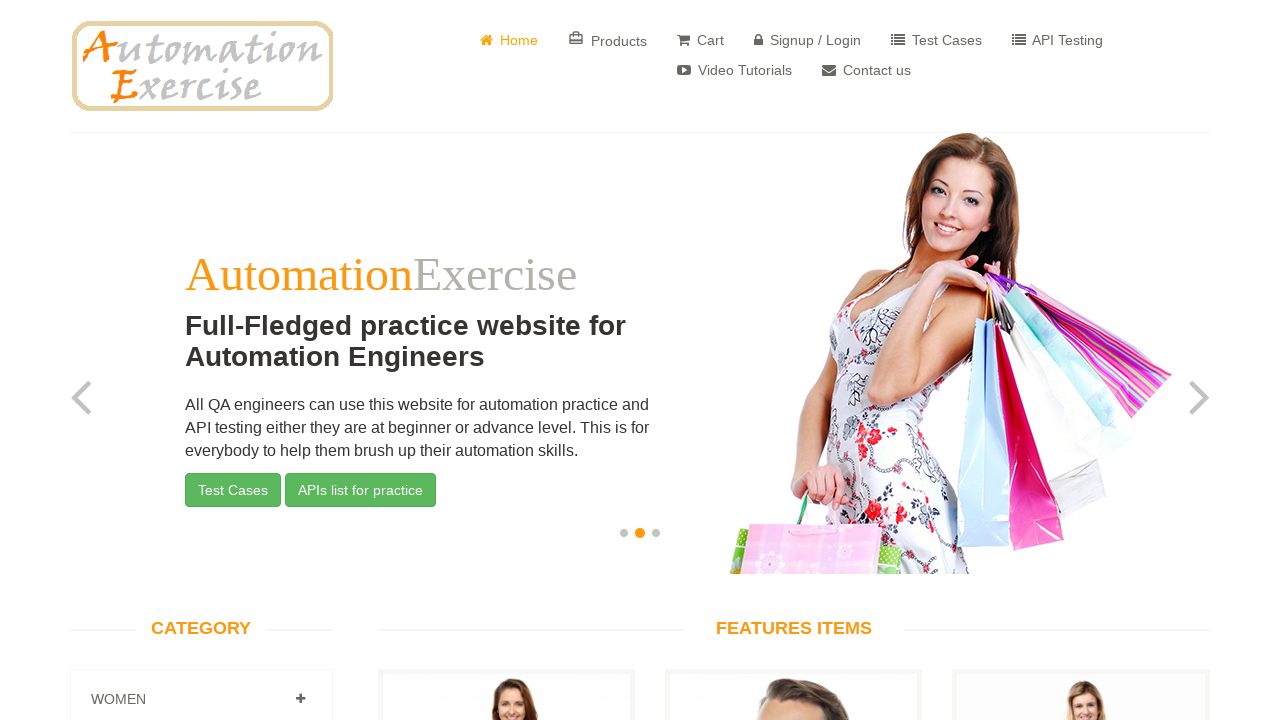

Kids category filter is visible
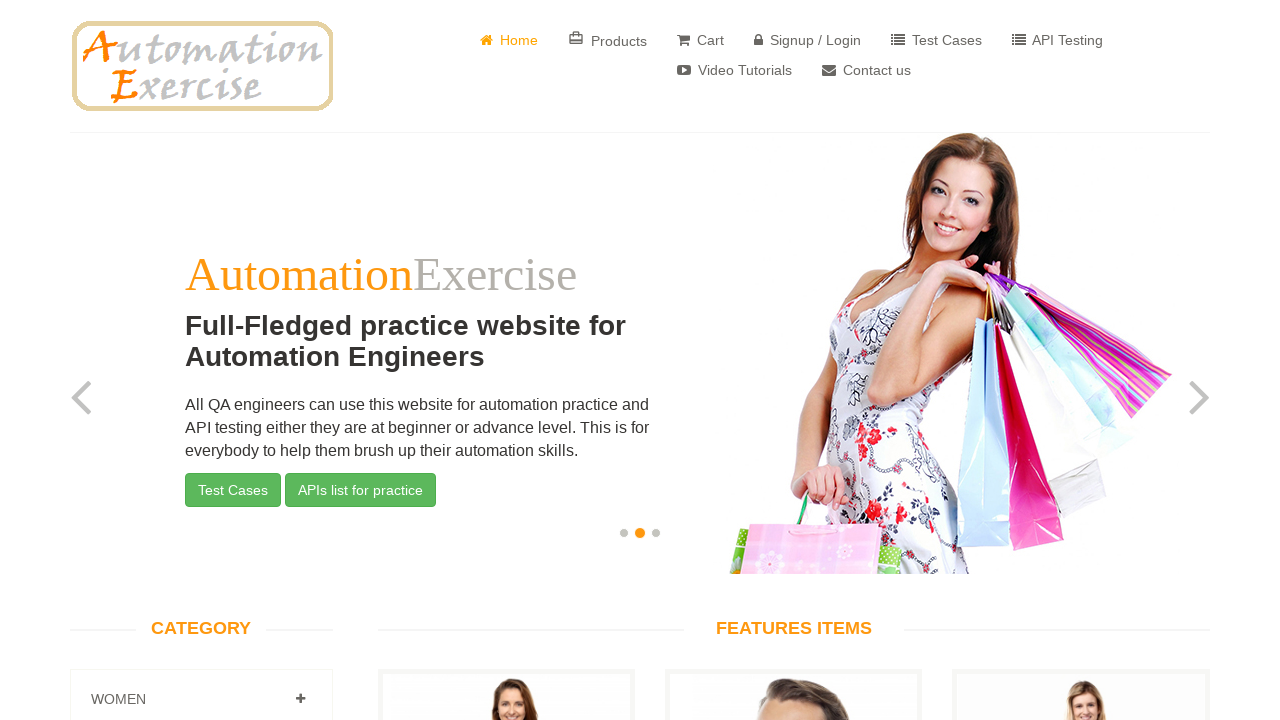

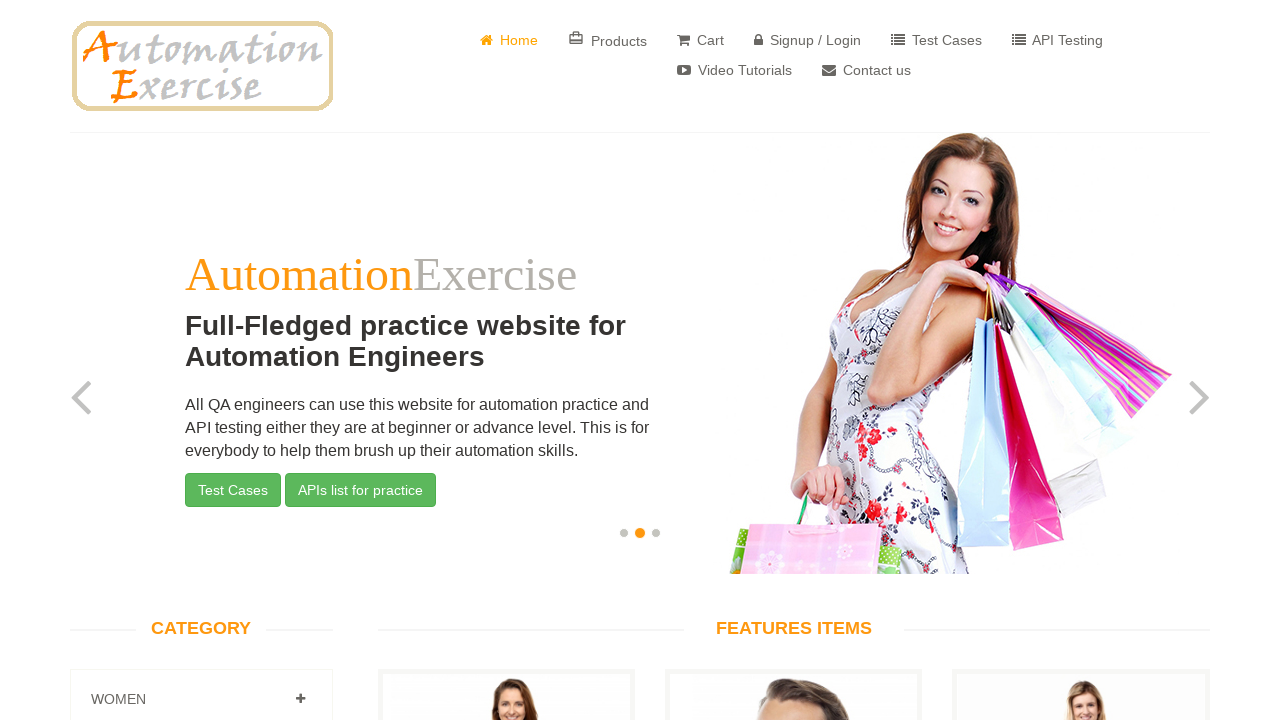